Tests JavaScript-based click functionality on a jQuery UI menu element by using JavaScript executor to click a menu item.

Starting URL: http://the-internet.herokuapp.com/jqueryui/menu#

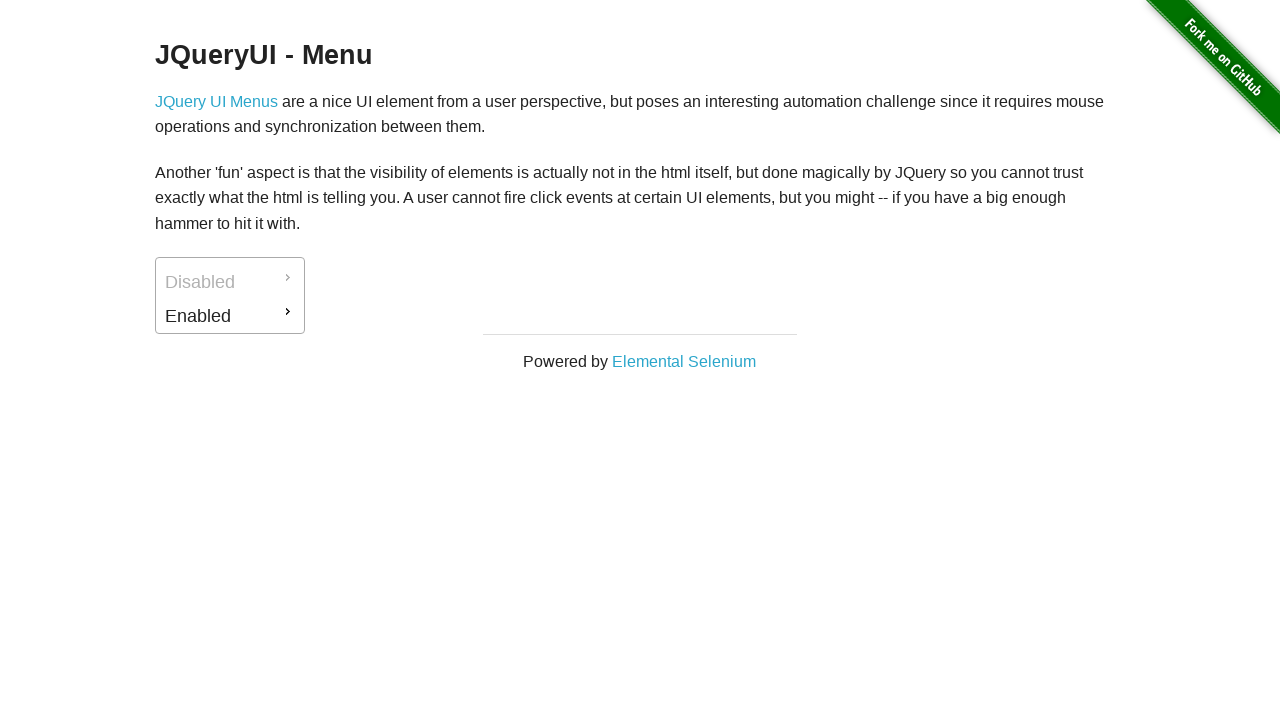

Navigated to jQuery UI menu page
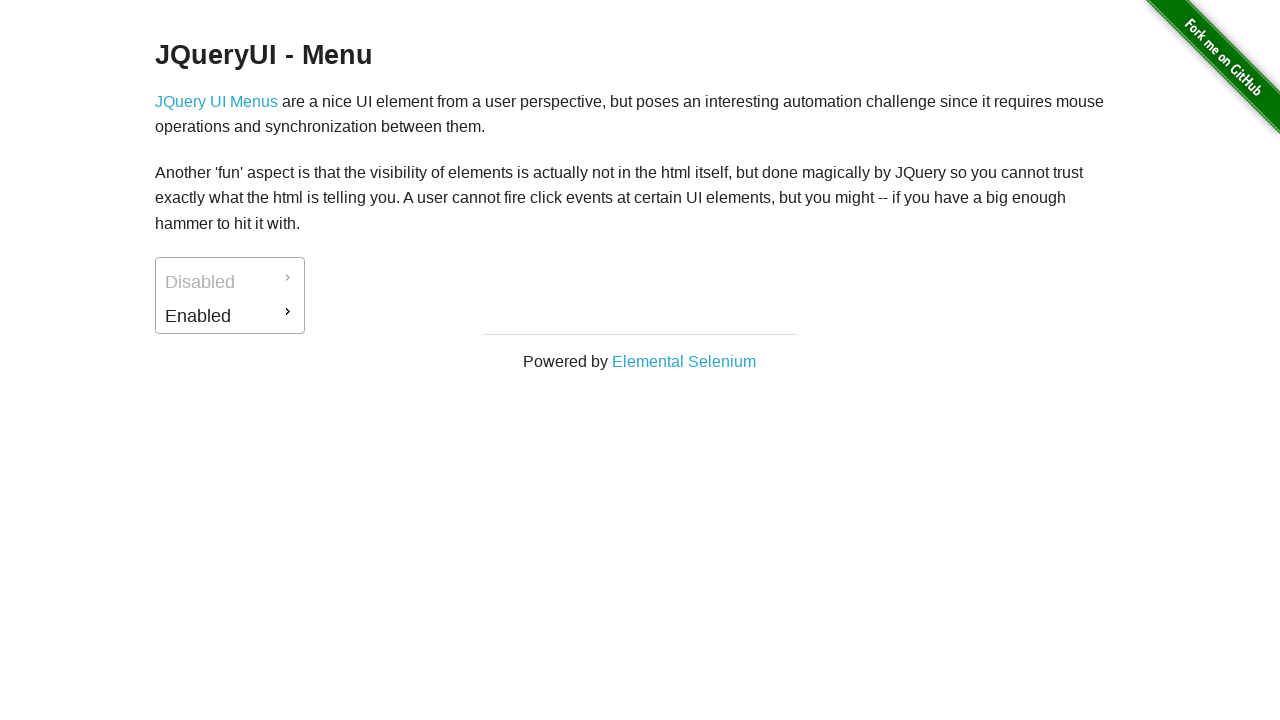

Clicked menu item using JavaScript executor at (230, 316) on #ui-id-2
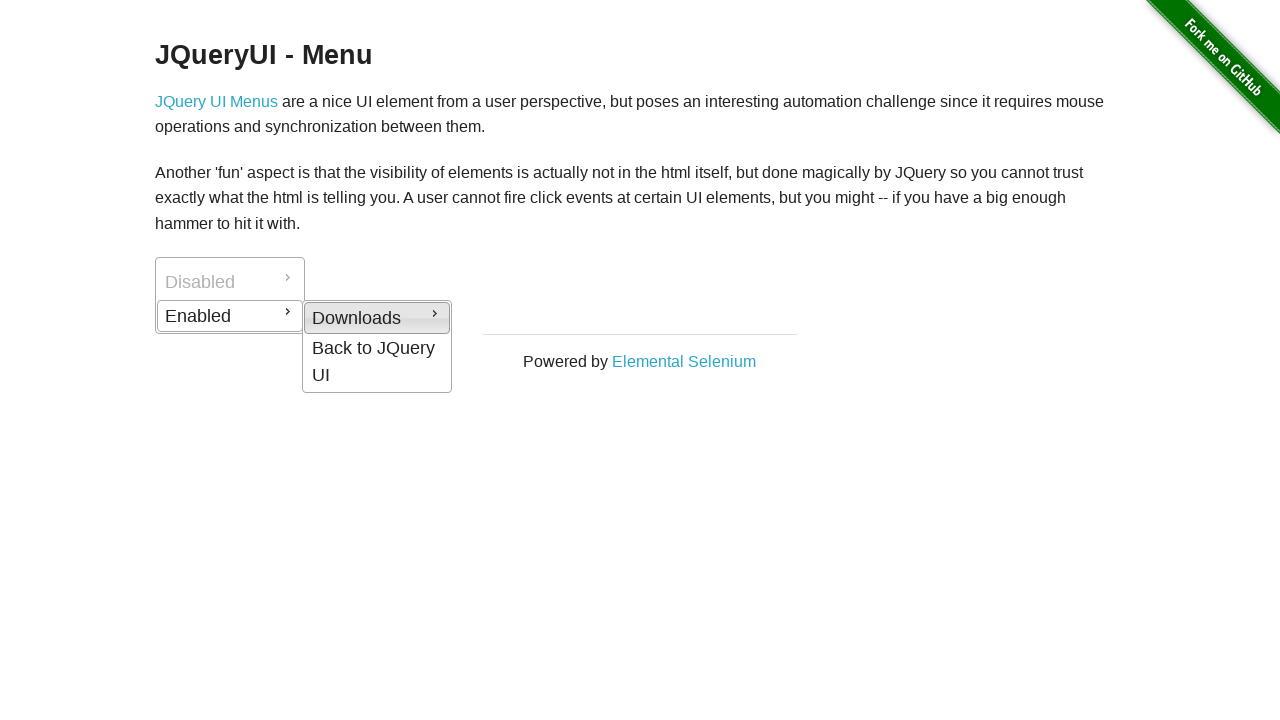

Waited for menu animation to complete
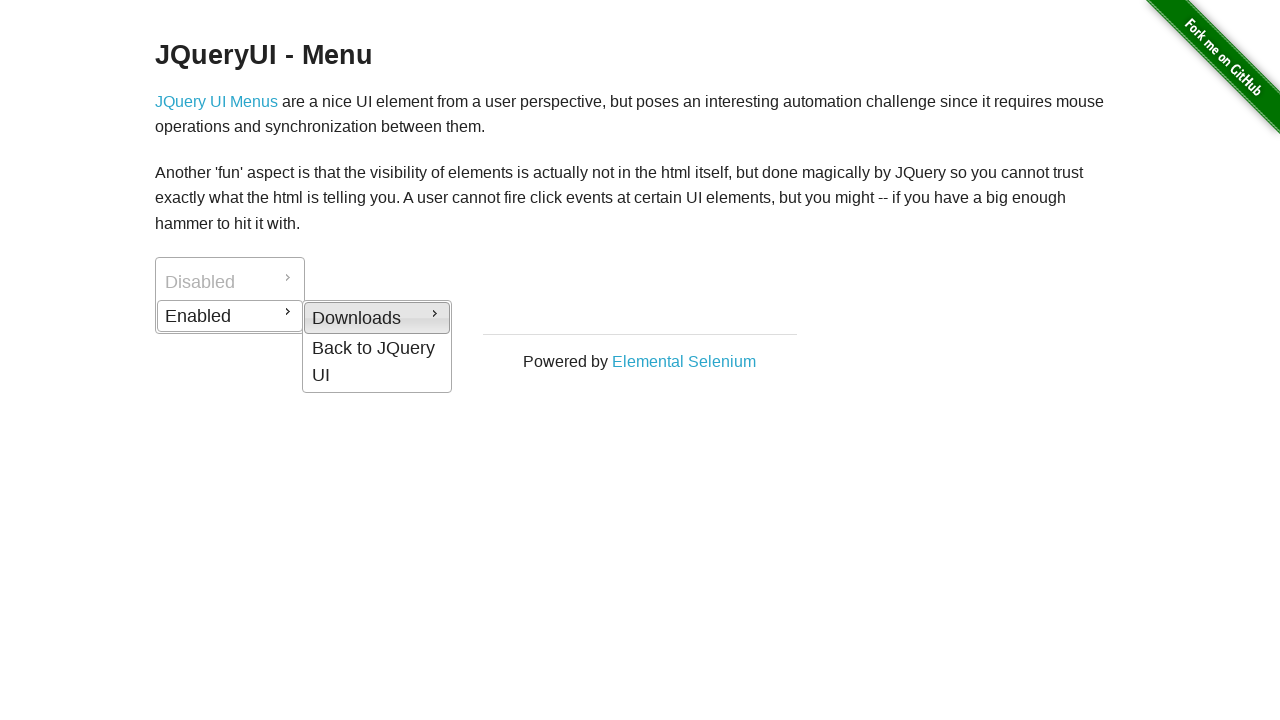

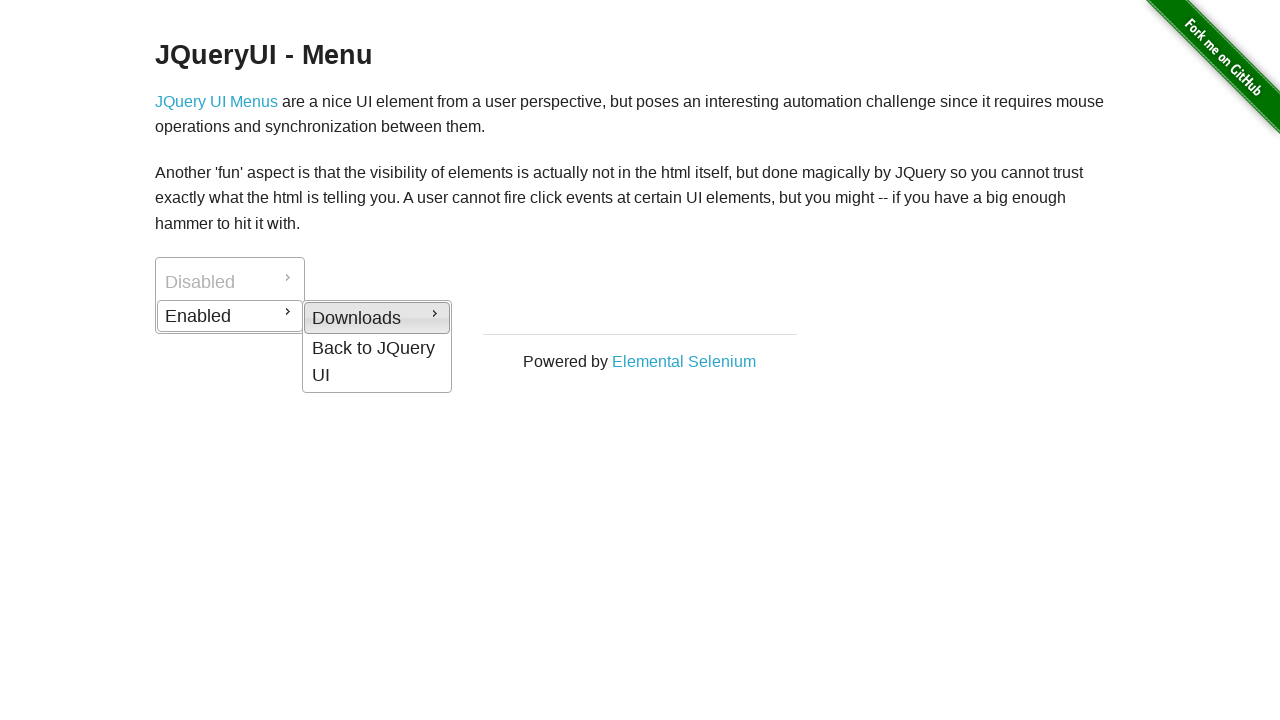